Tests finding all elements with a specific class name, verifies the count is 5, and checks the third element's text

Starting URL: https://kristinek.github.io/site/examples/locators

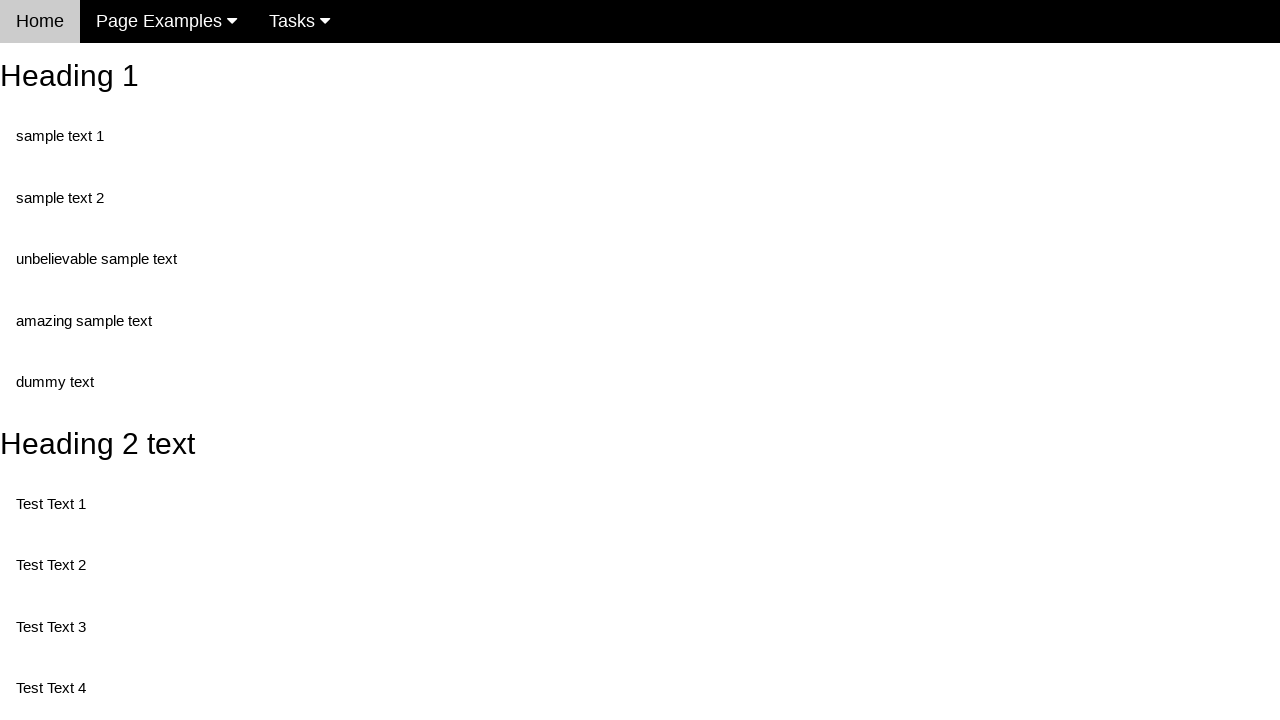

Navigated to locators example page
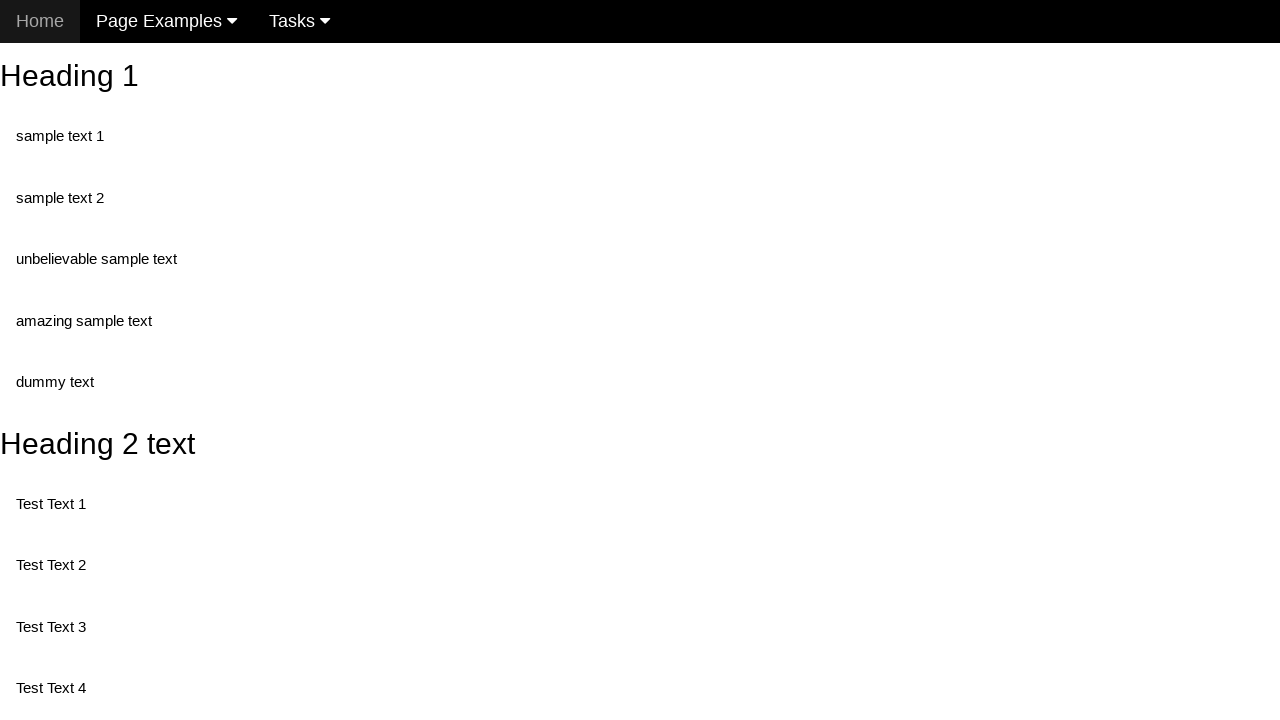

Located all elements with class 'test'
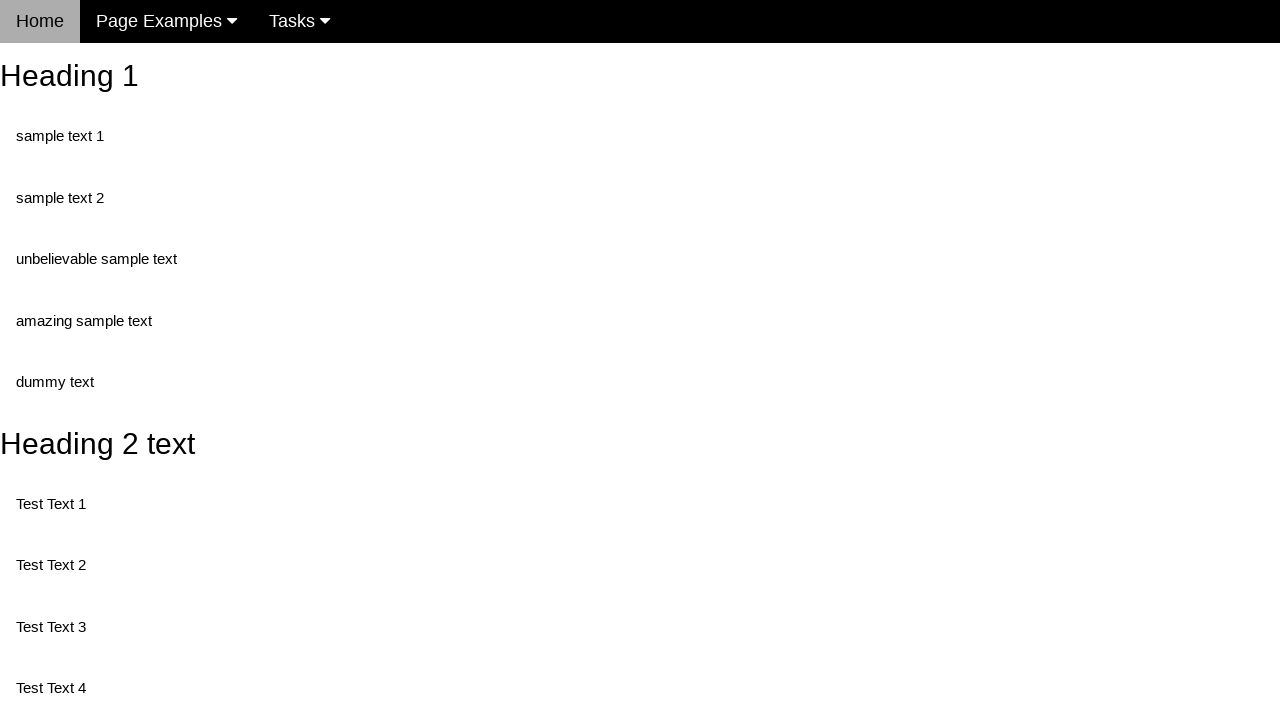

Waited for elements with class 'test' to be visible
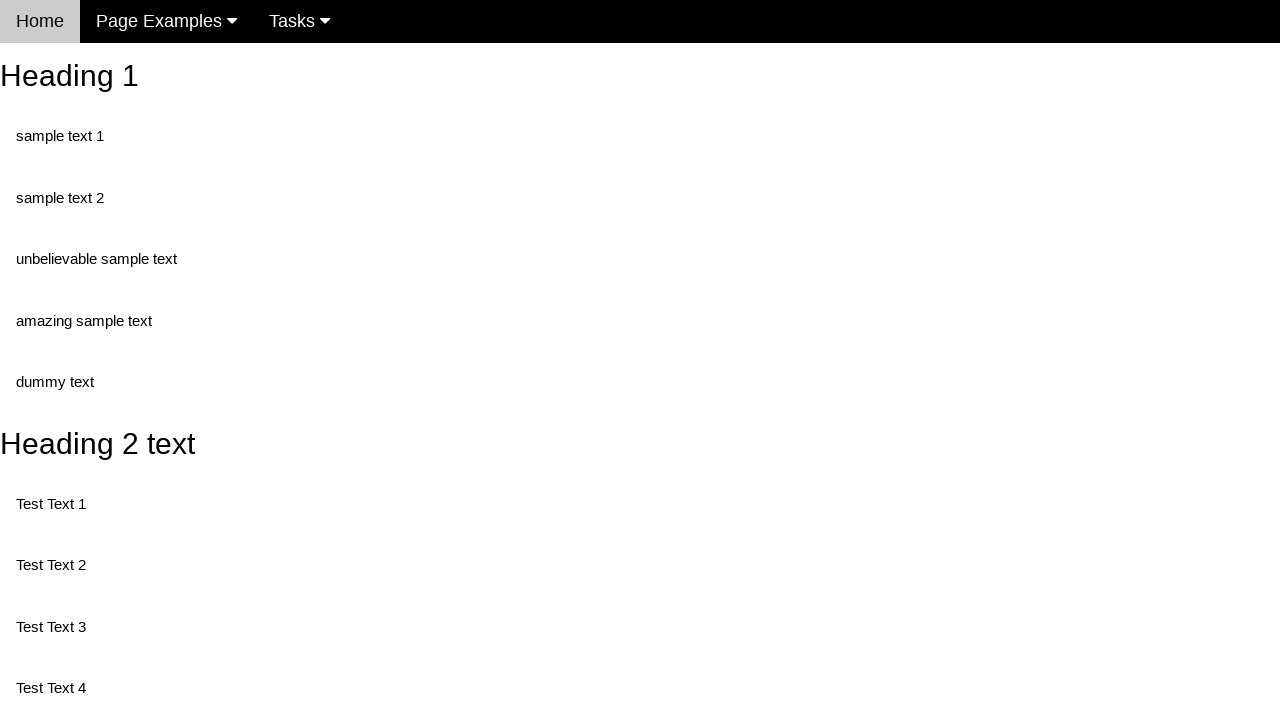

Verified that exactly 5 elements with class 'test' exist
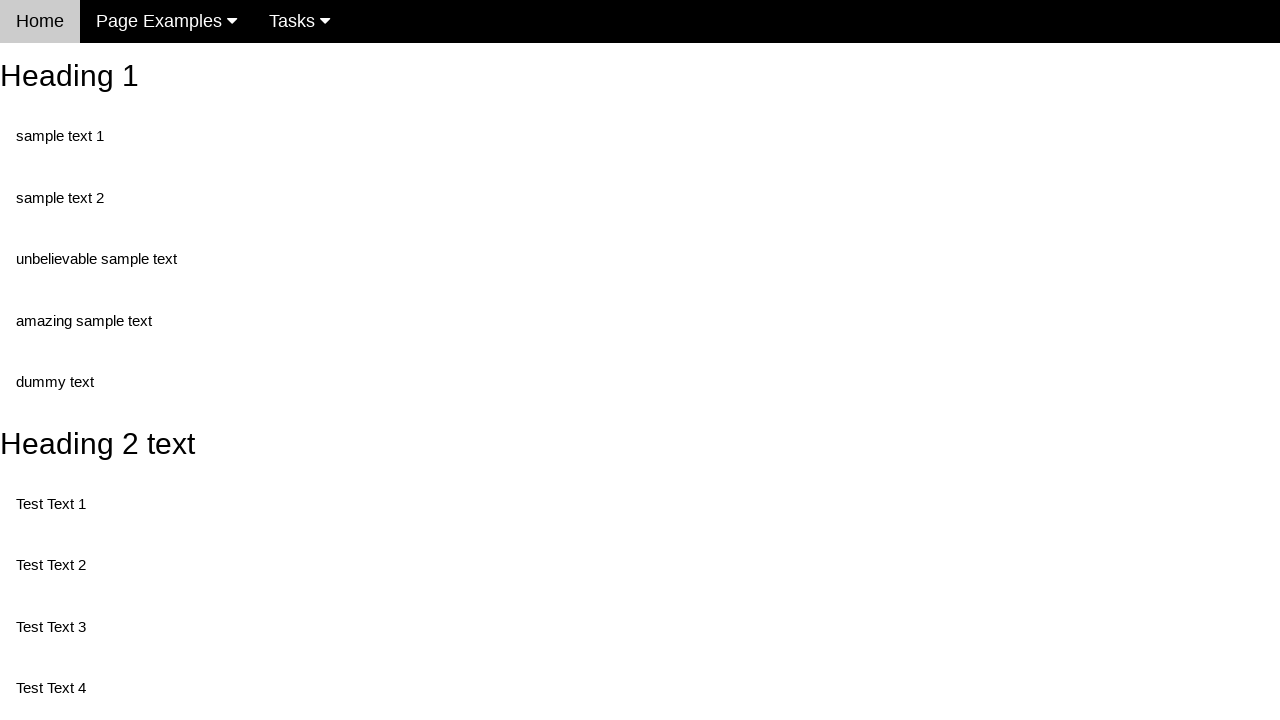

Selected the third element (index 2) with class 'test'
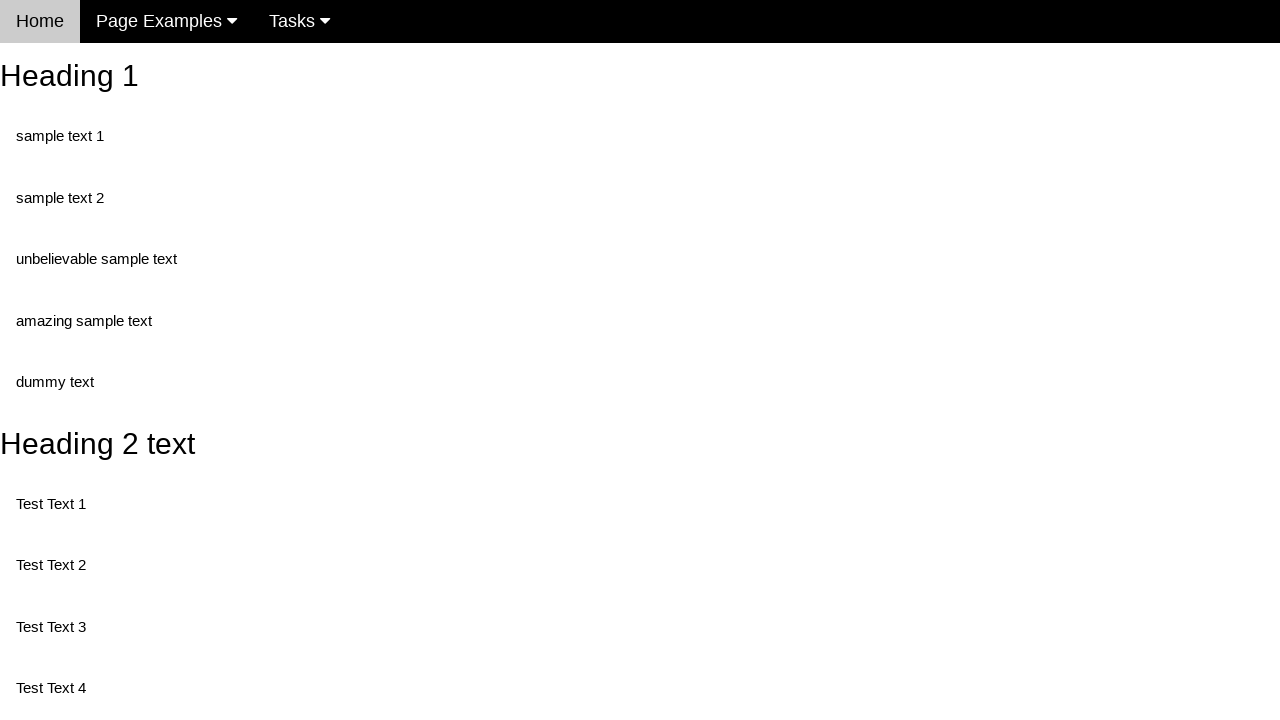

Verified that third element contains text 'Test Text 4'
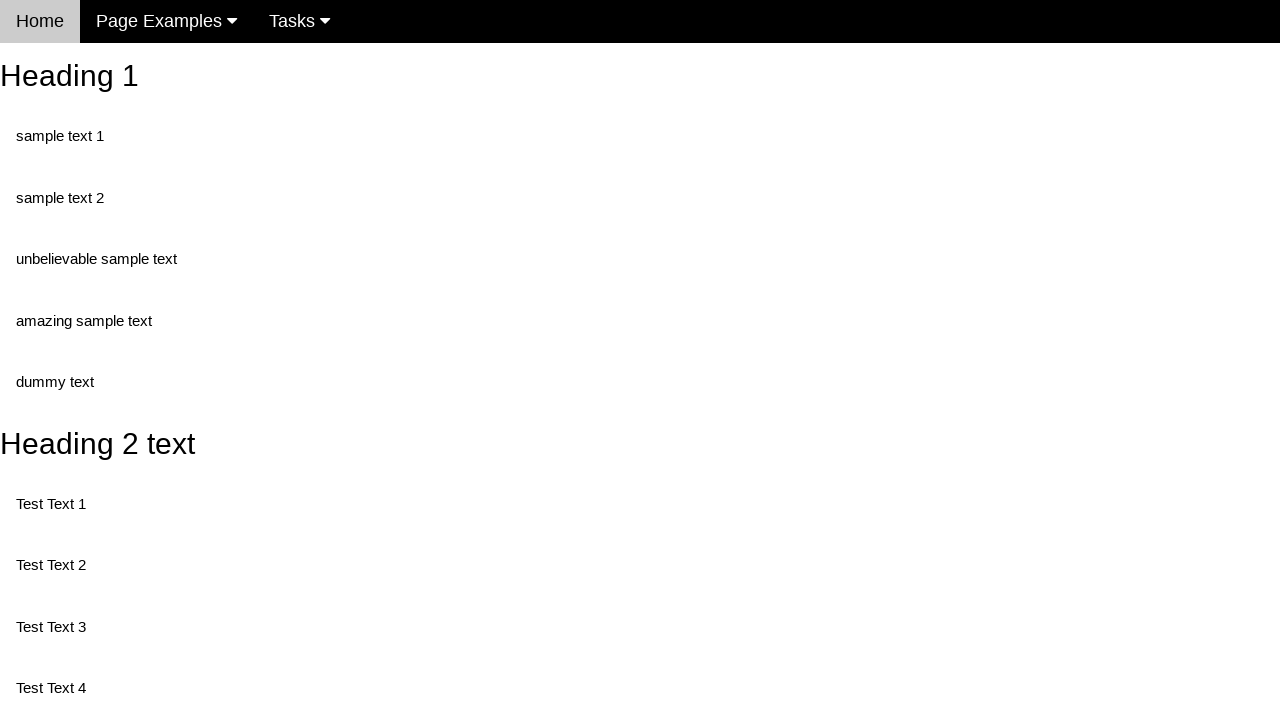

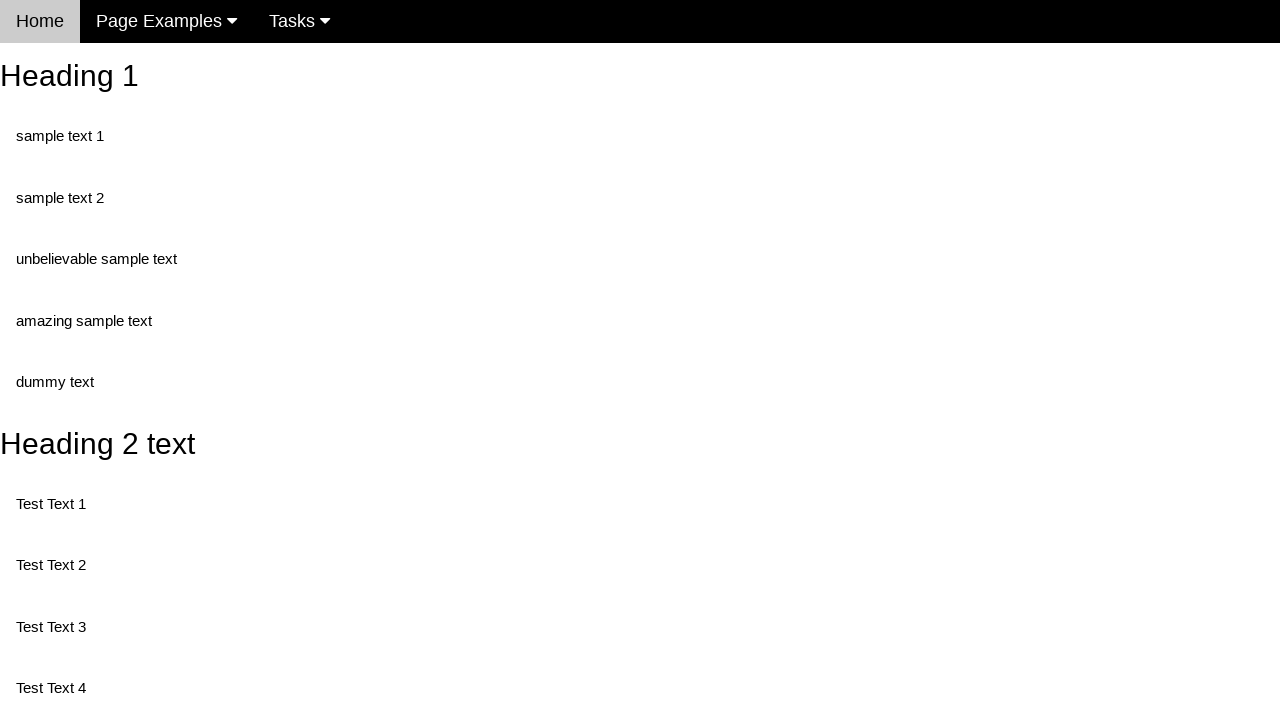